Tests handling of hidden elements by finding and clicking on visible radio button elements based on their location coordinates

Starting URL: http://seleniumpractise.blogspot.com/2016/08/how-to-automate-radio-button-in.html

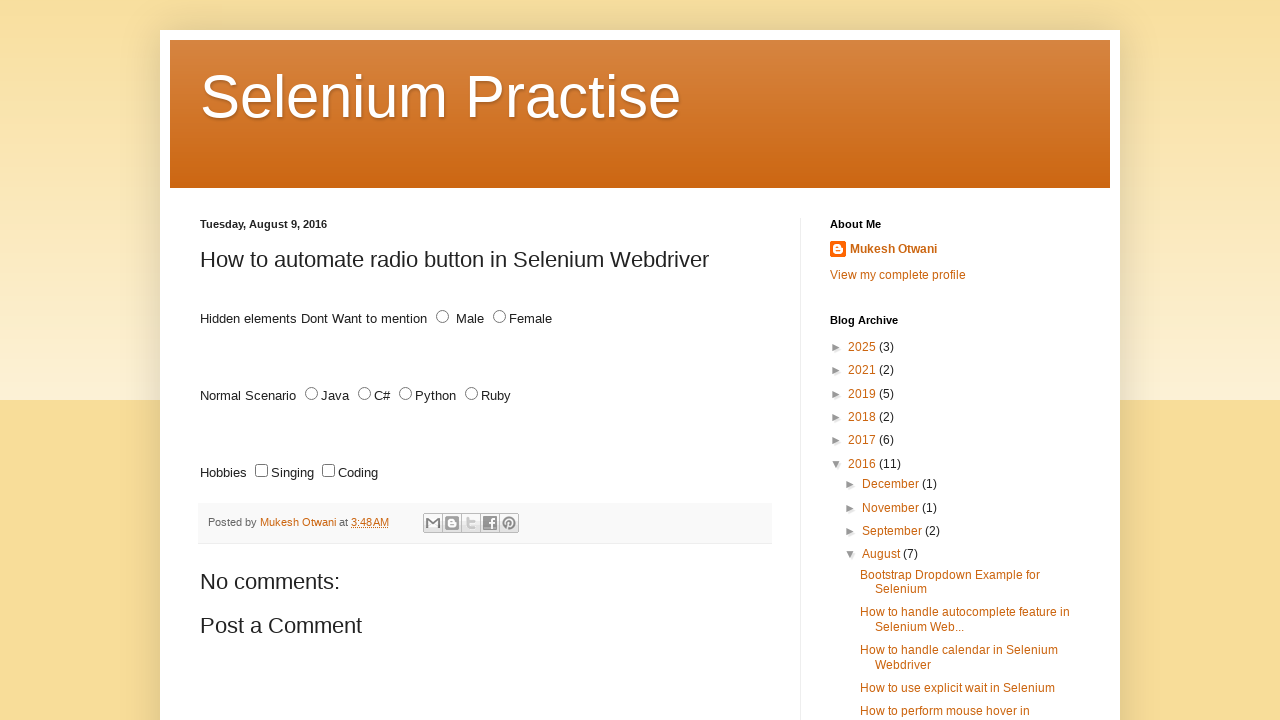

Retrieved all elements with id 'male'
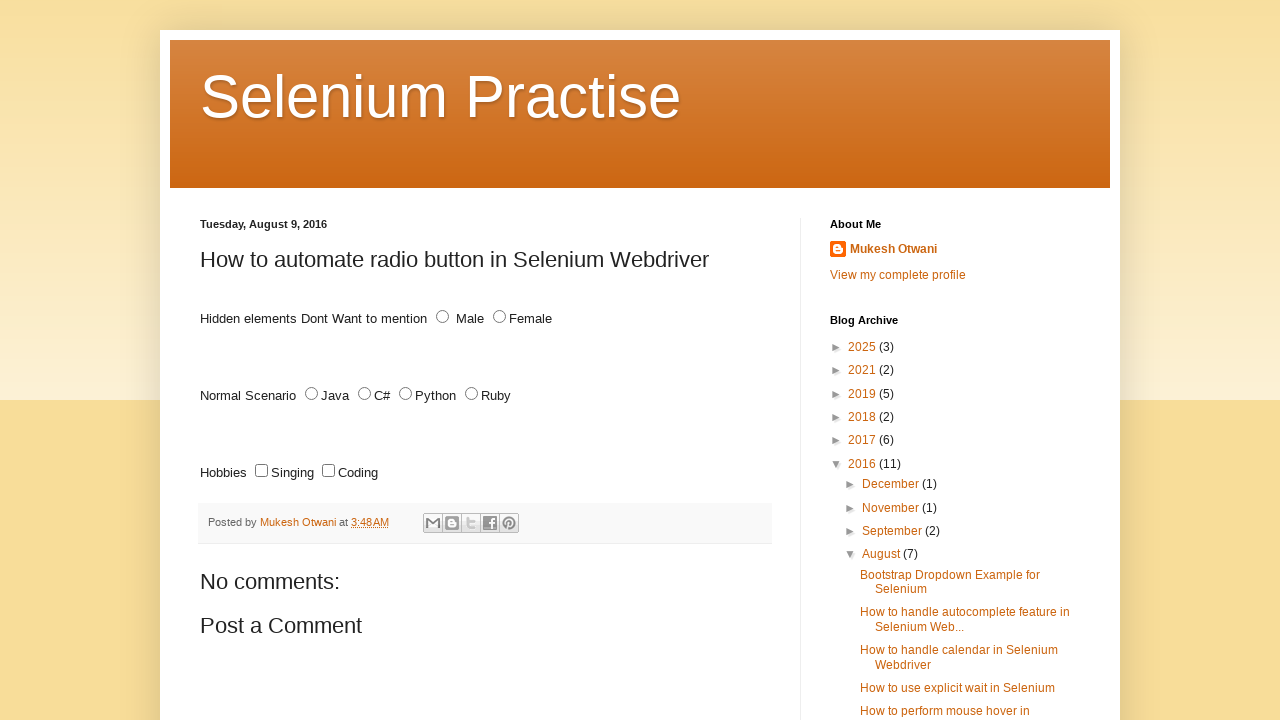

Retrieved bounding box coordinates for male radio button element
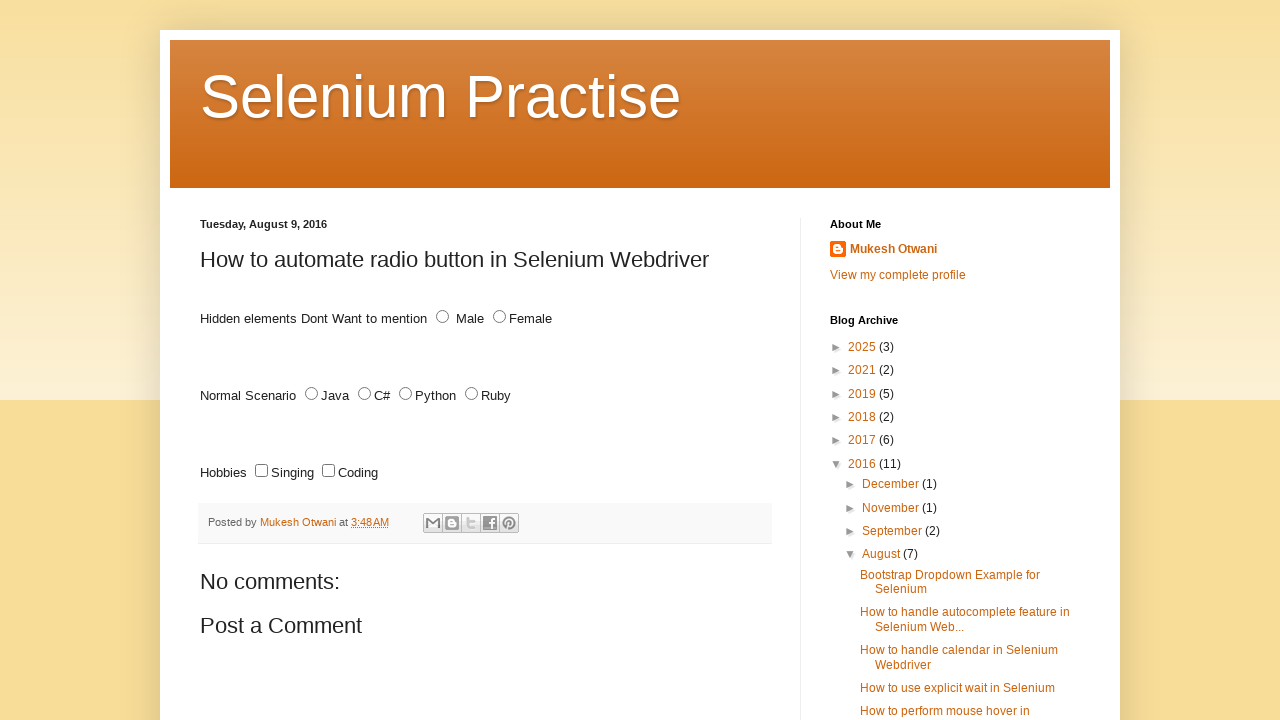

Retrieved bounding box coordinates for male radio button element
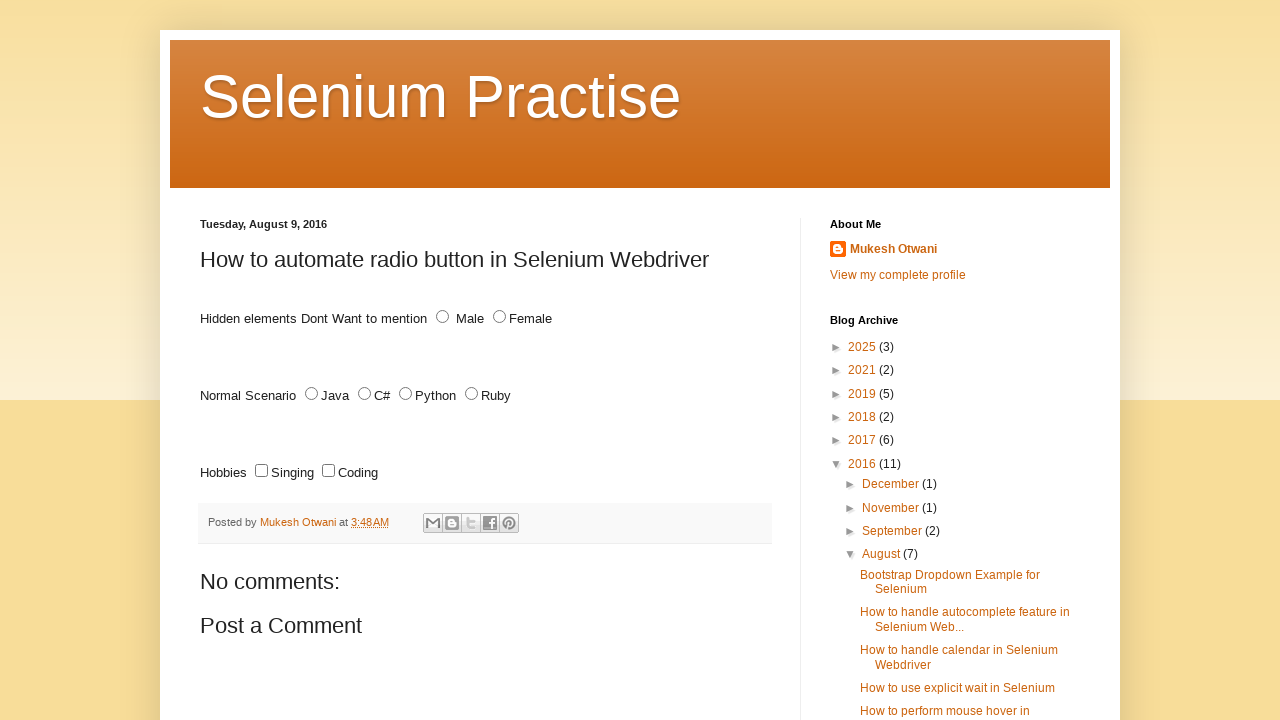

Clicked visible male radio button at non-zero X coordinate
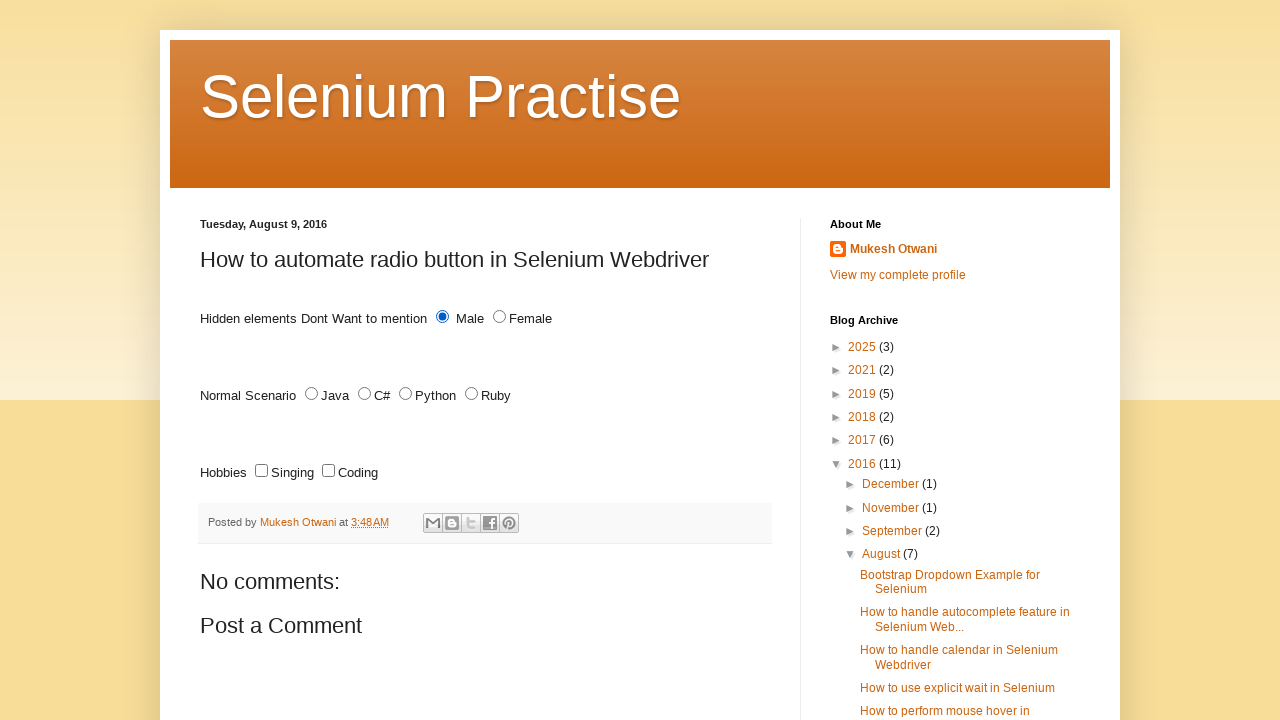

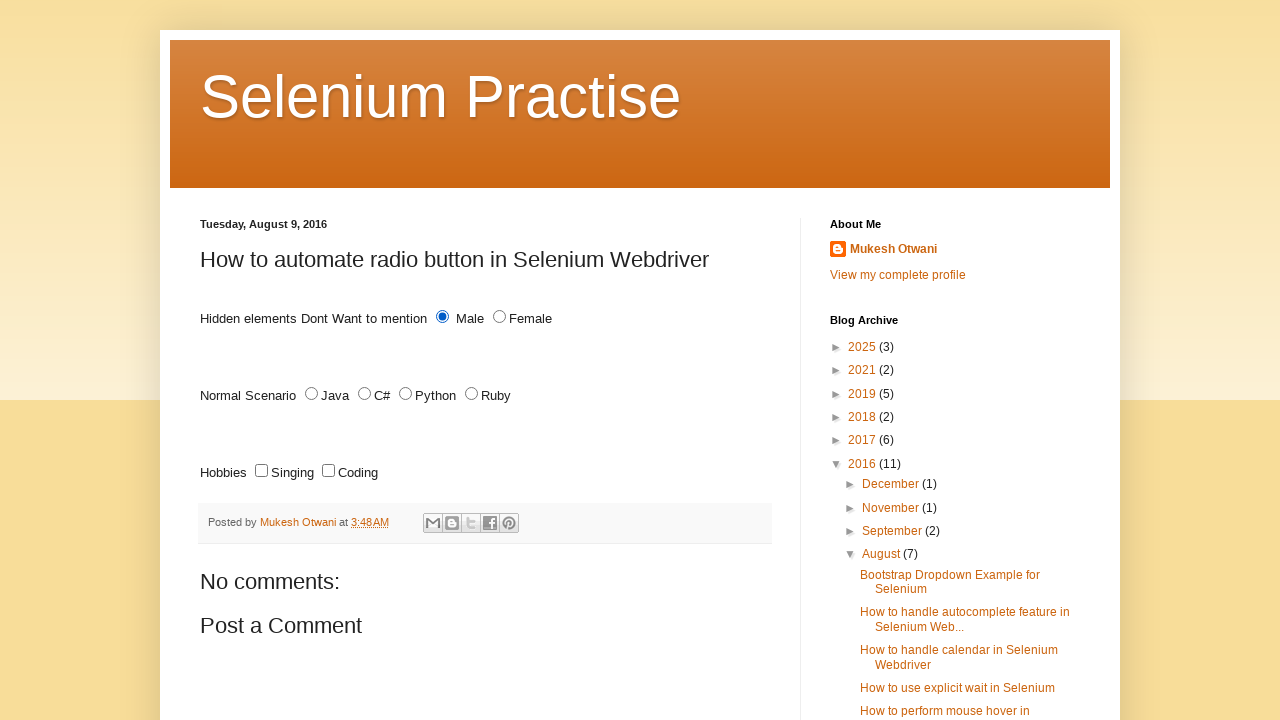